Tests changing the viewport/screen size to 1920x1080 and navigating to the buttons demo page on demoqa.com

Starting URL: https://demoqa.com/buttons/

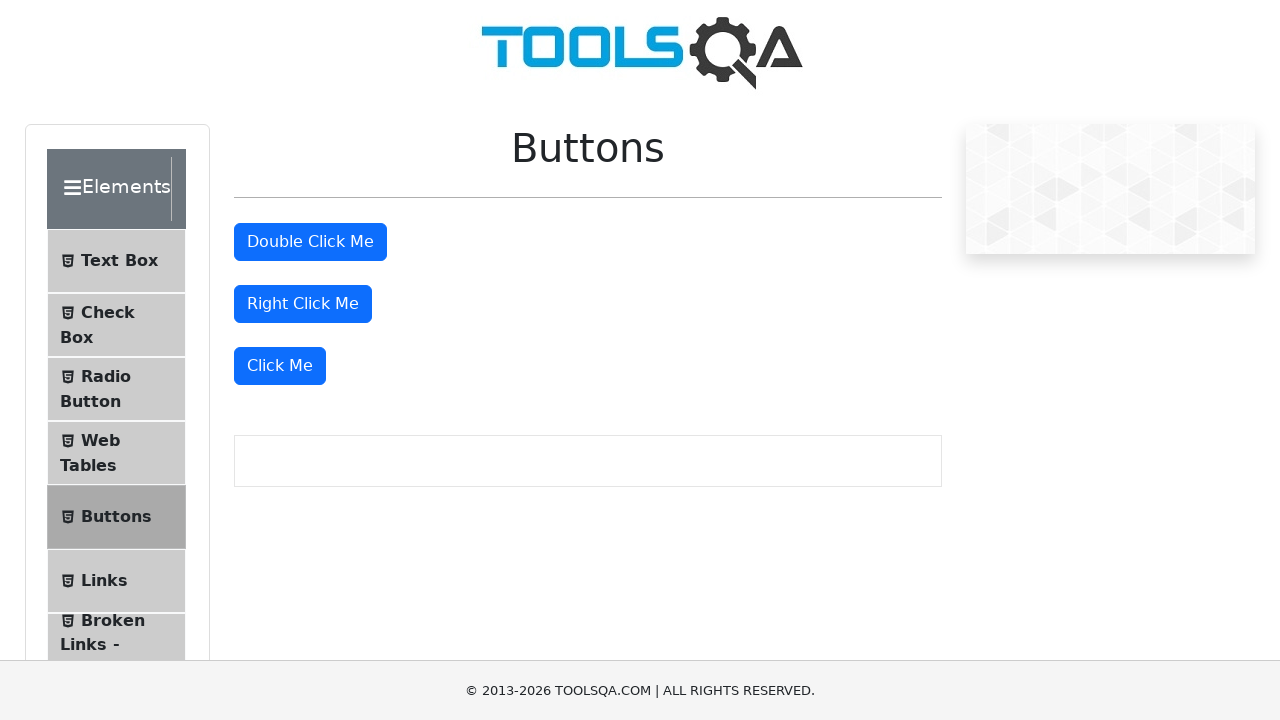

Set viewport size to 1920x1080
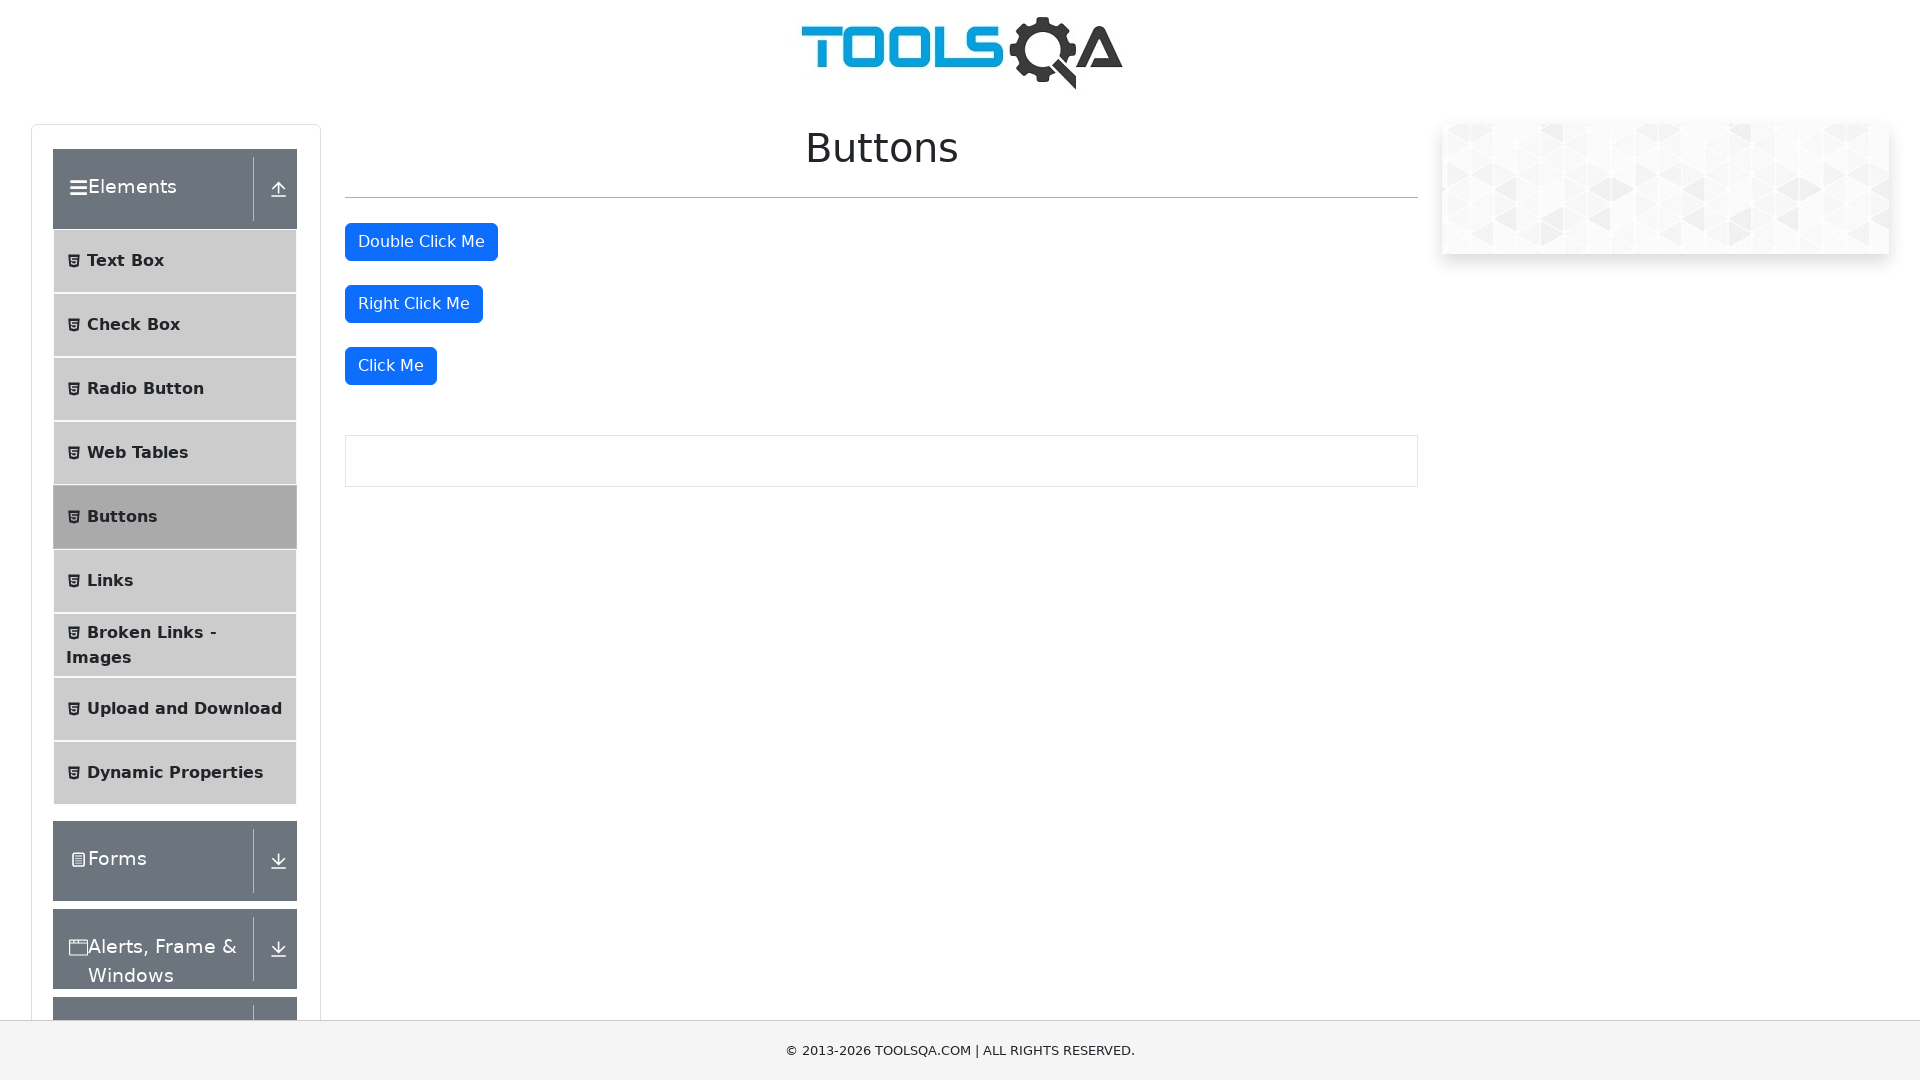

Page fully loaded (domcontentloaded state reached)
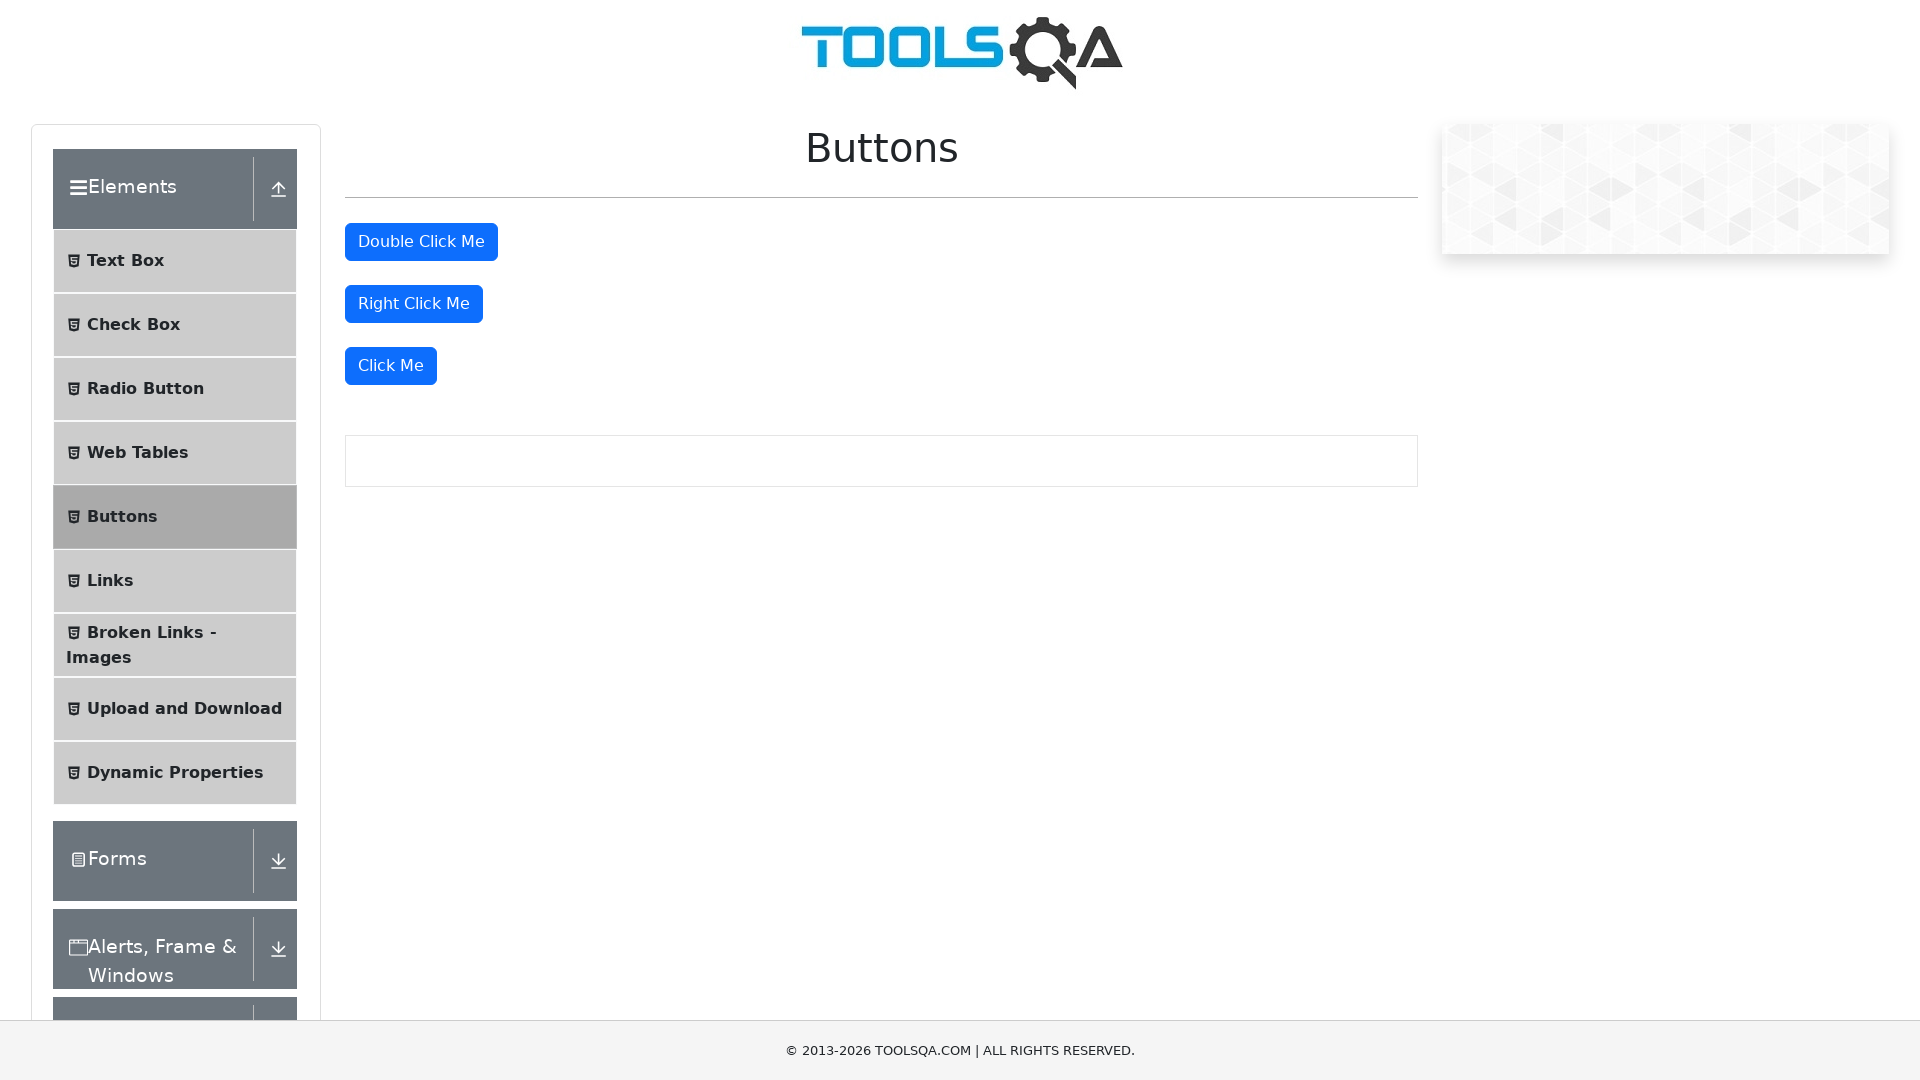

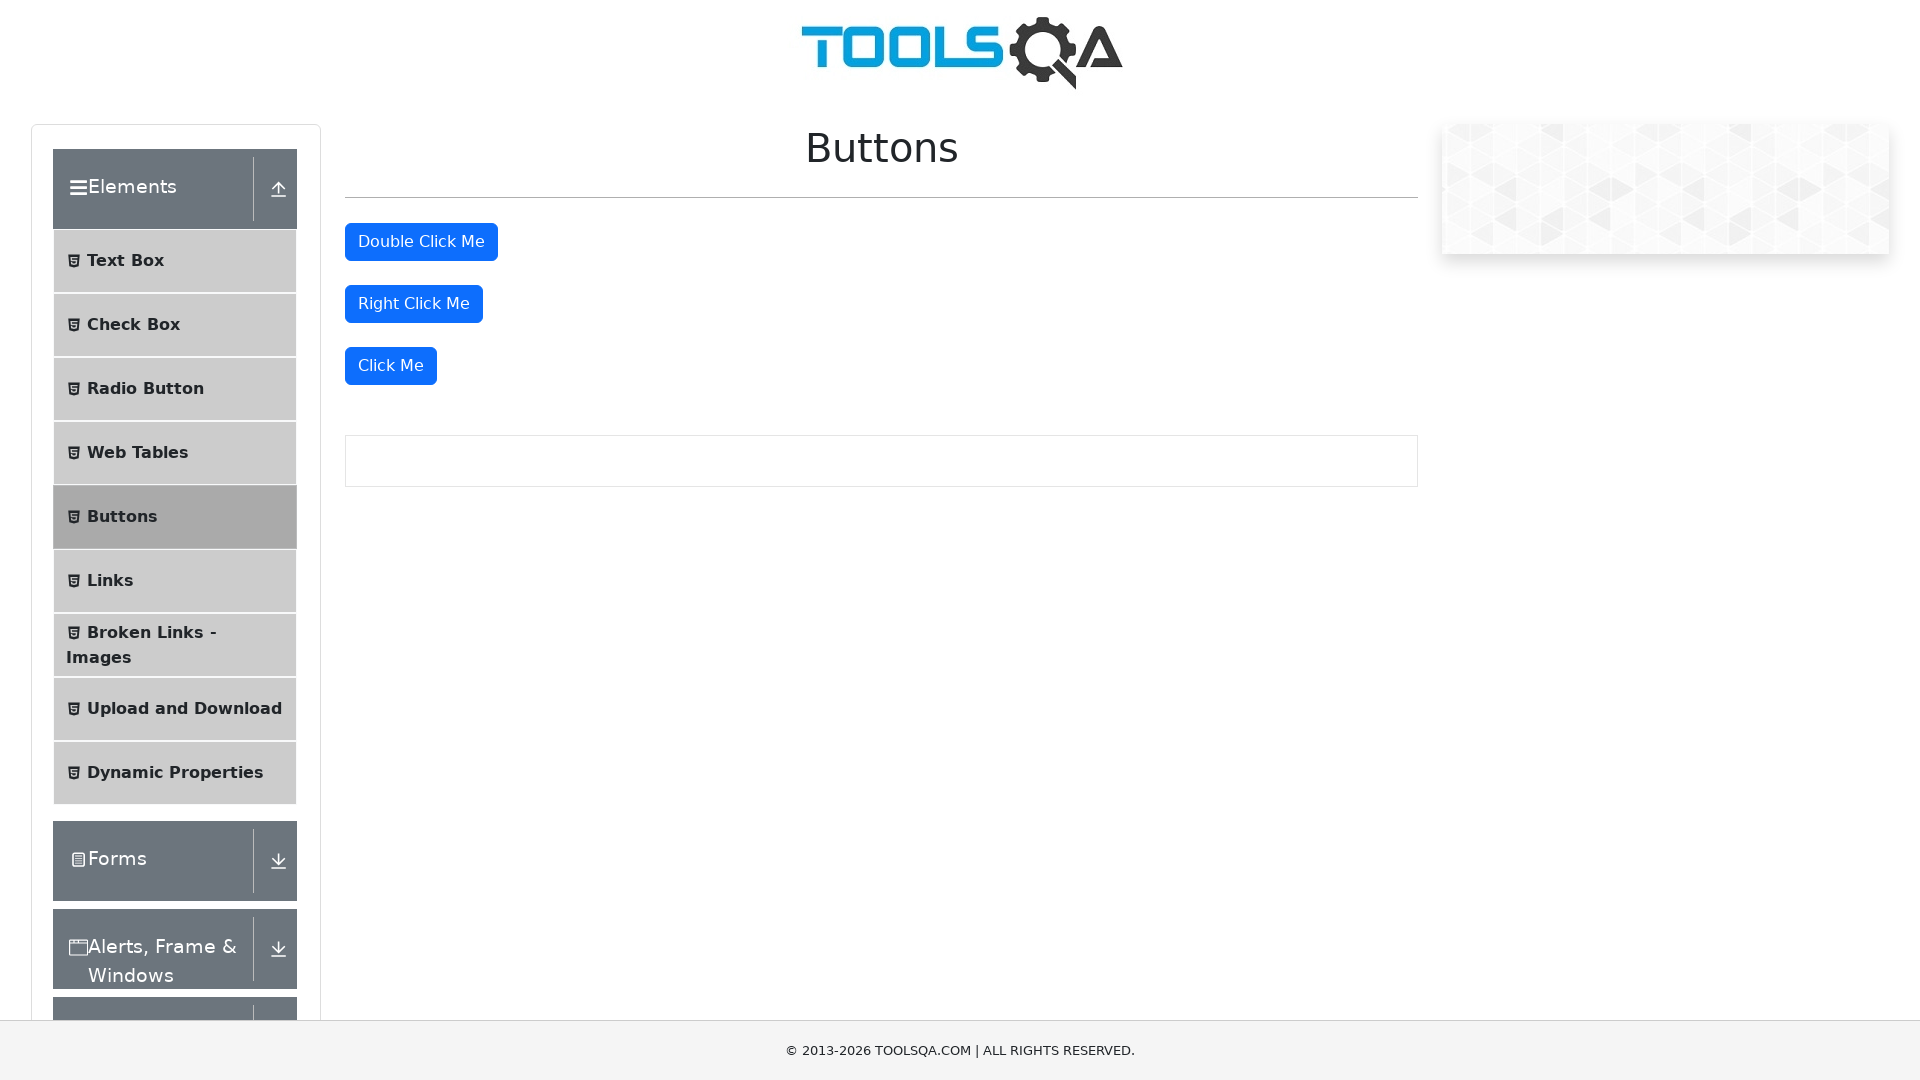